Tests different types of JavaScript alerts including simple OK alert, confirm dialog with OK/Cancel, and prompt dialog, demonstrating accepting and dismissing alerts

Starting URL: https://demo.automationtesting.in/Alerts.html

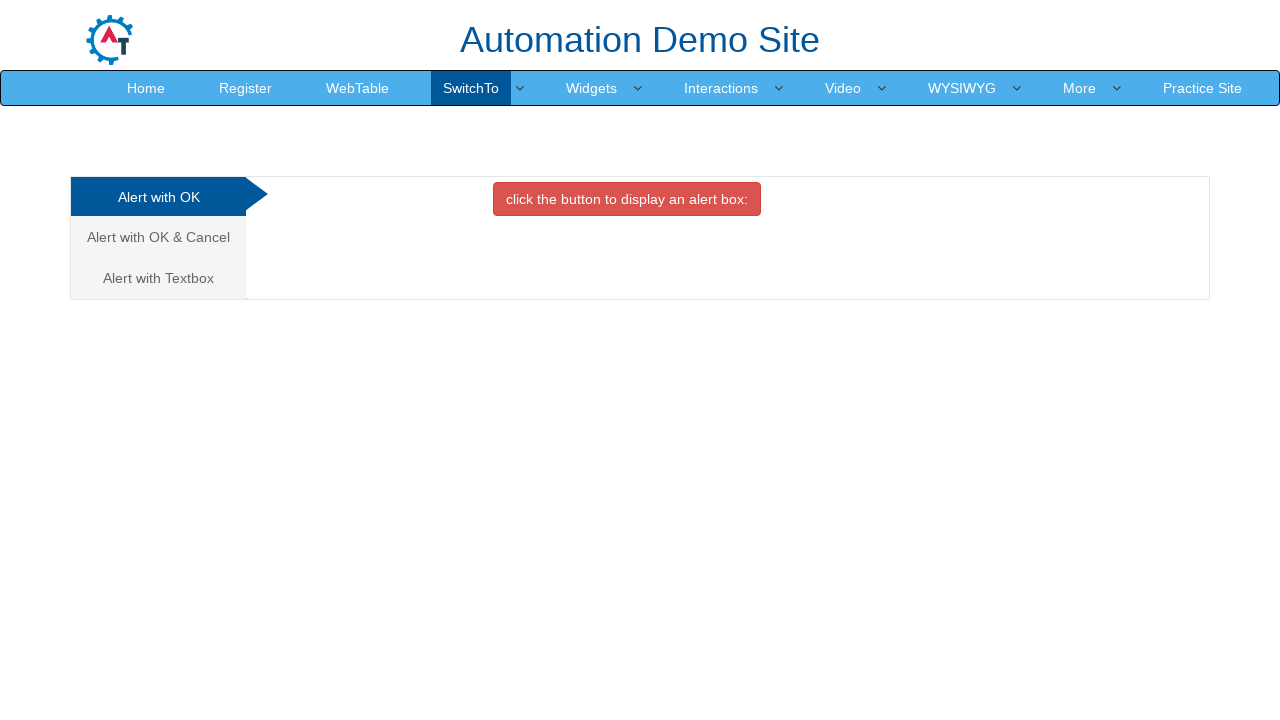

Clicked OK alert button at (627, 199) on xpath=//*[@id='OKTab']/button
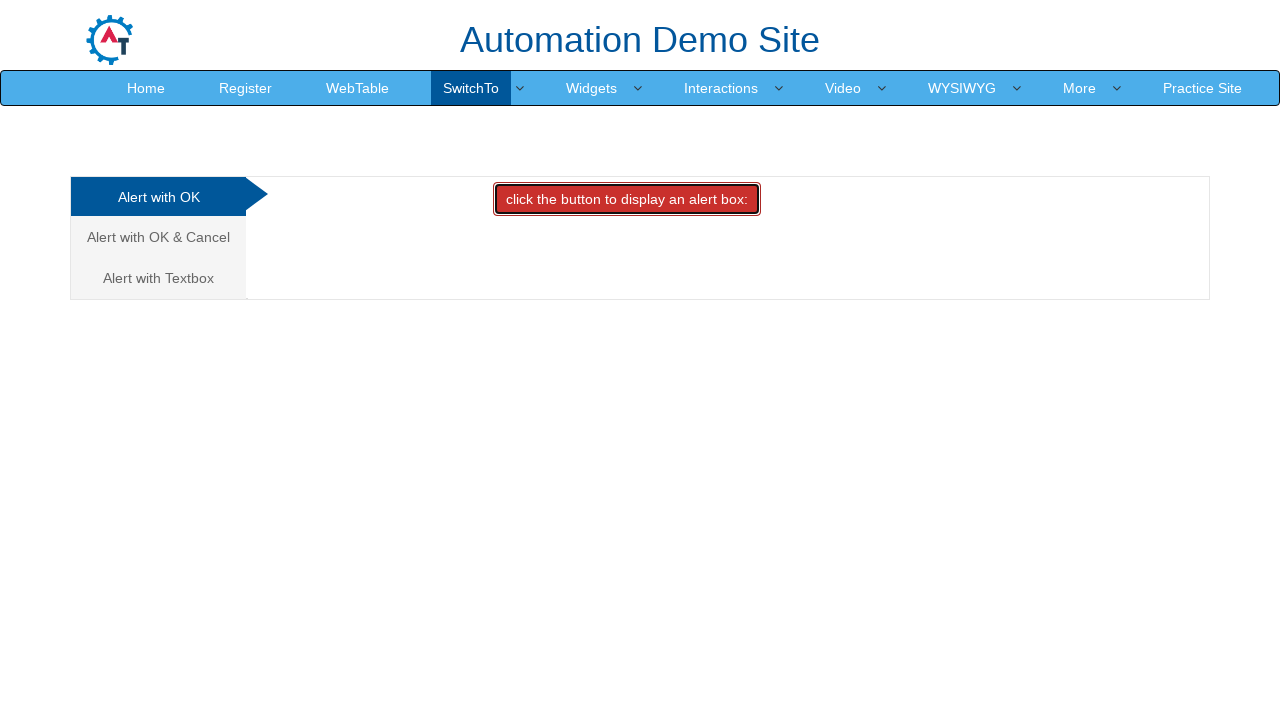

Set up dialog handler to accept alerts
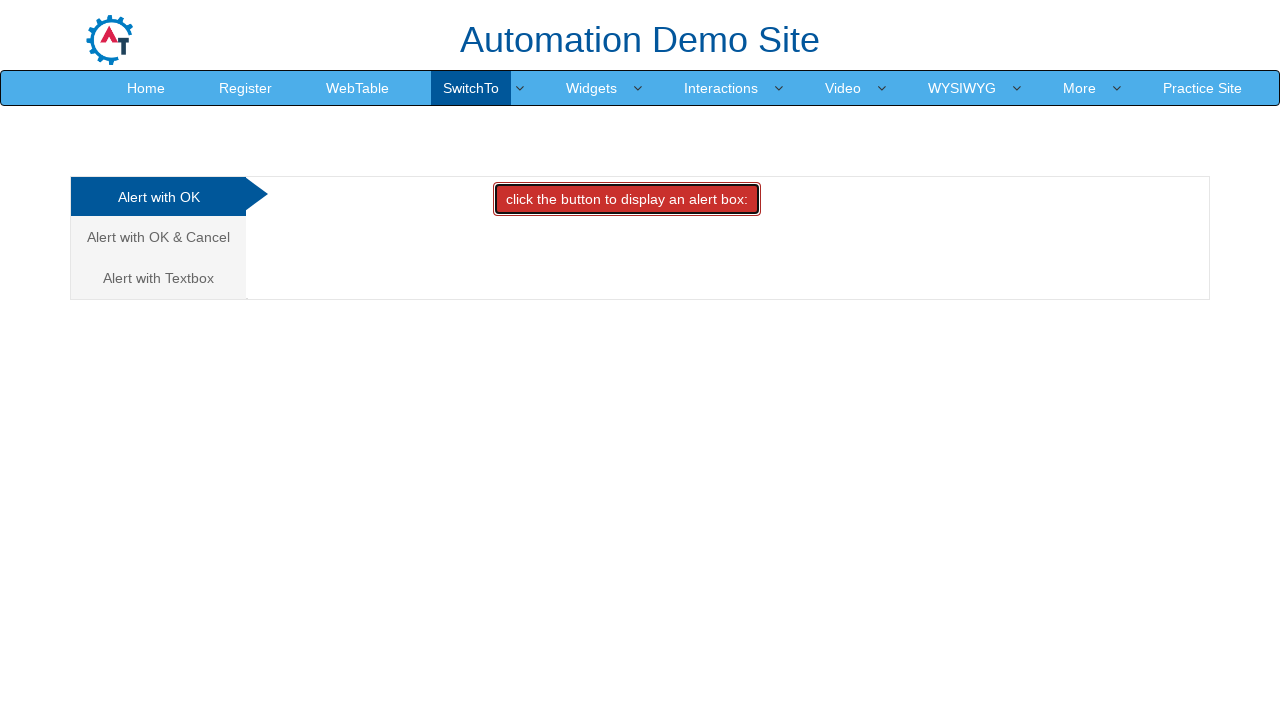

Waited for alert to be processed
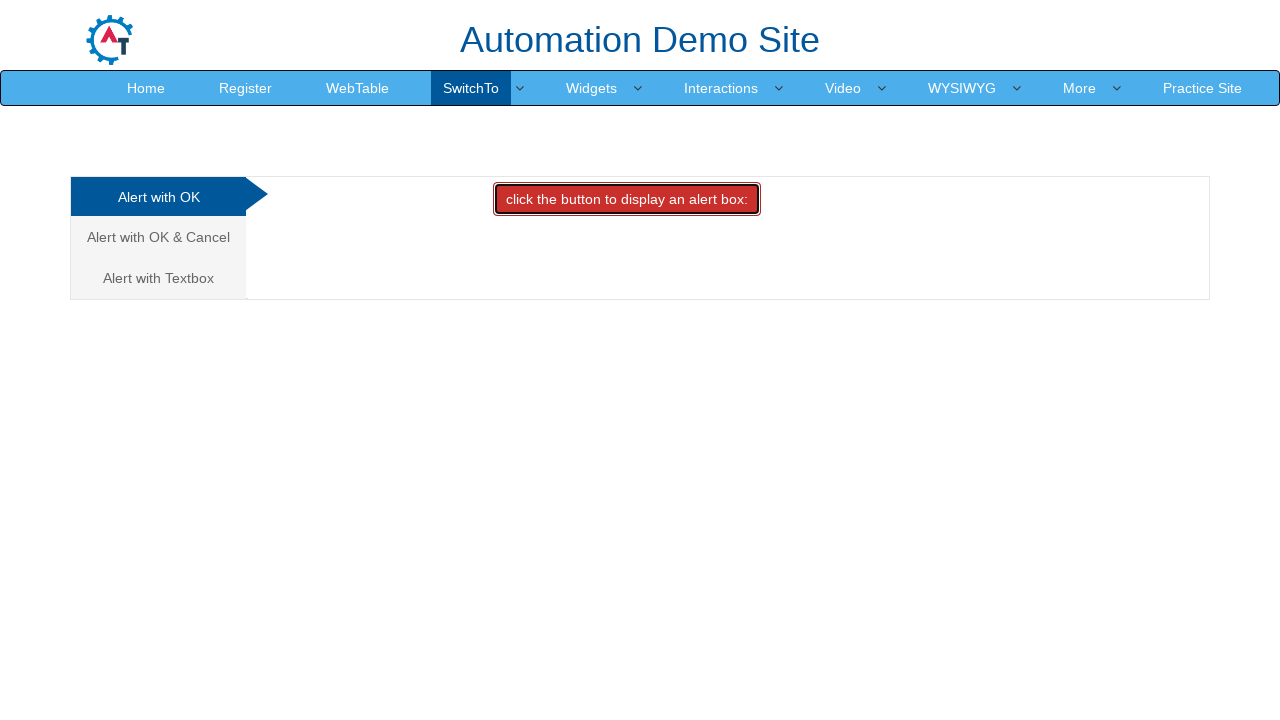

Clicked on Alert with OK & Cancel section at (158, 237) on xpath=//a[.='Alert with OK & Cancel ']
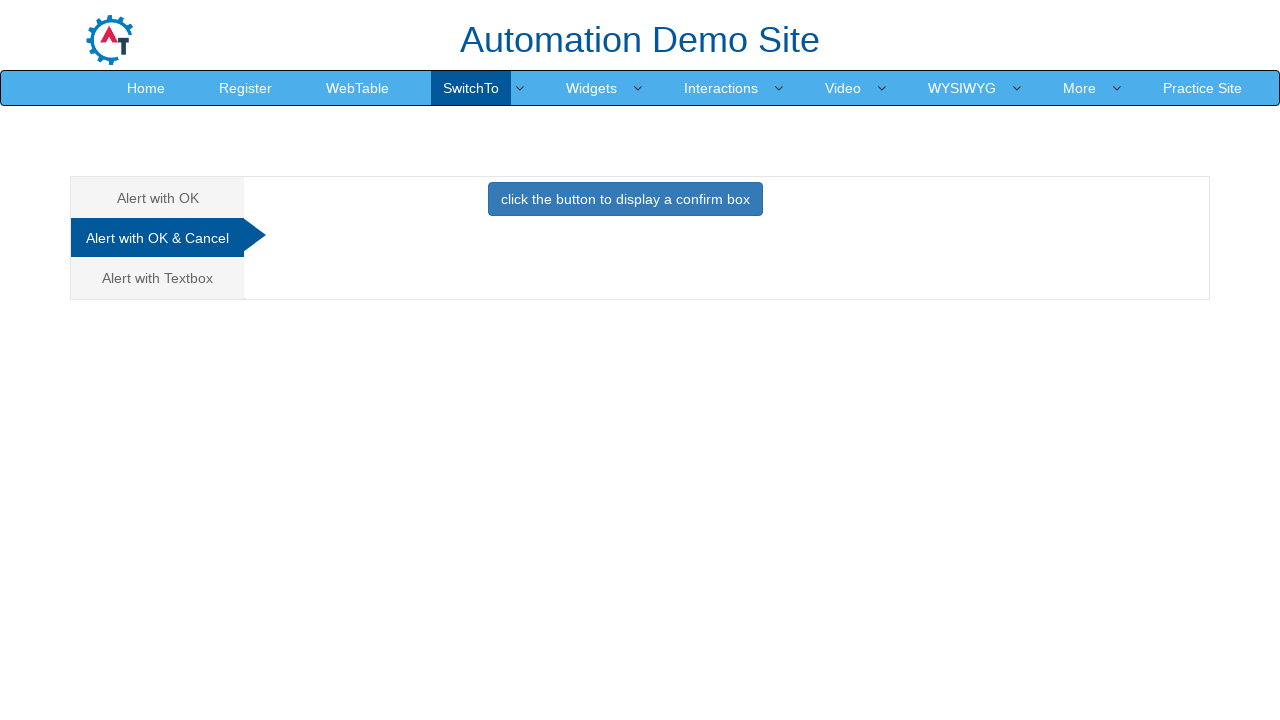

Clicked confirm box button at (625, 199) on xpath=//button[.='click the button to display a confirm box ']
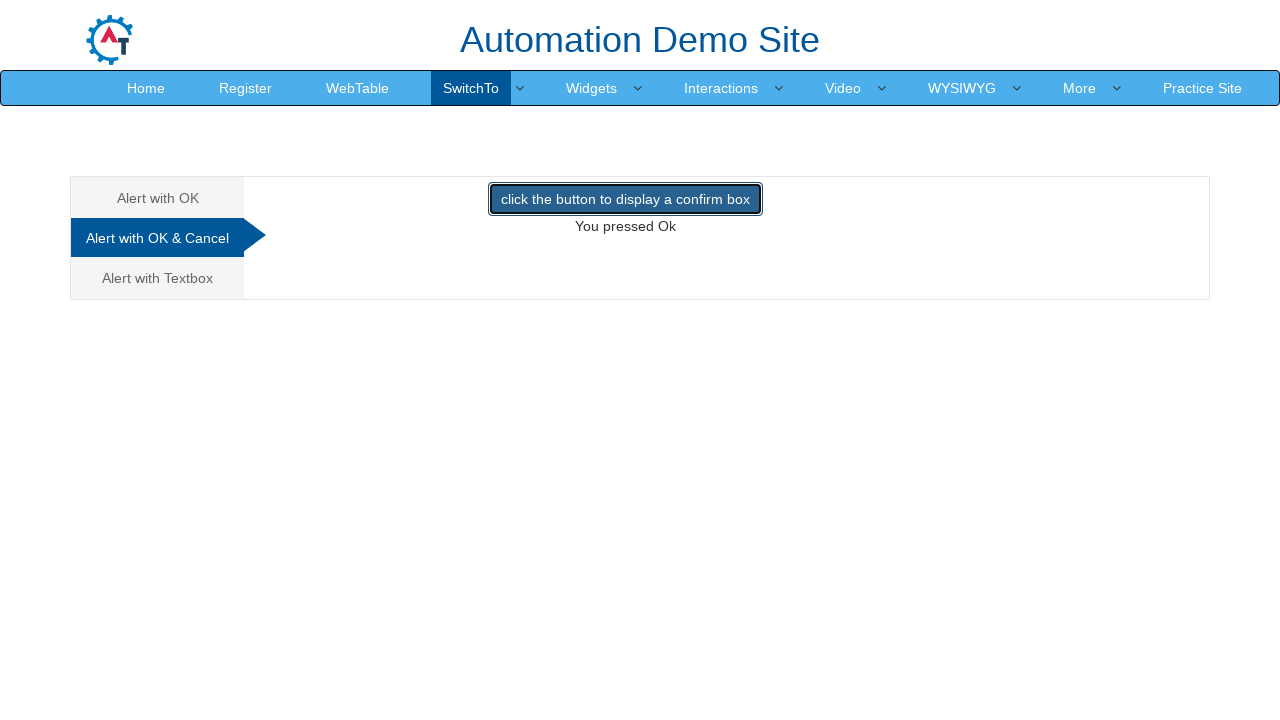

Set up dialog handler to dismiss confirm dialog
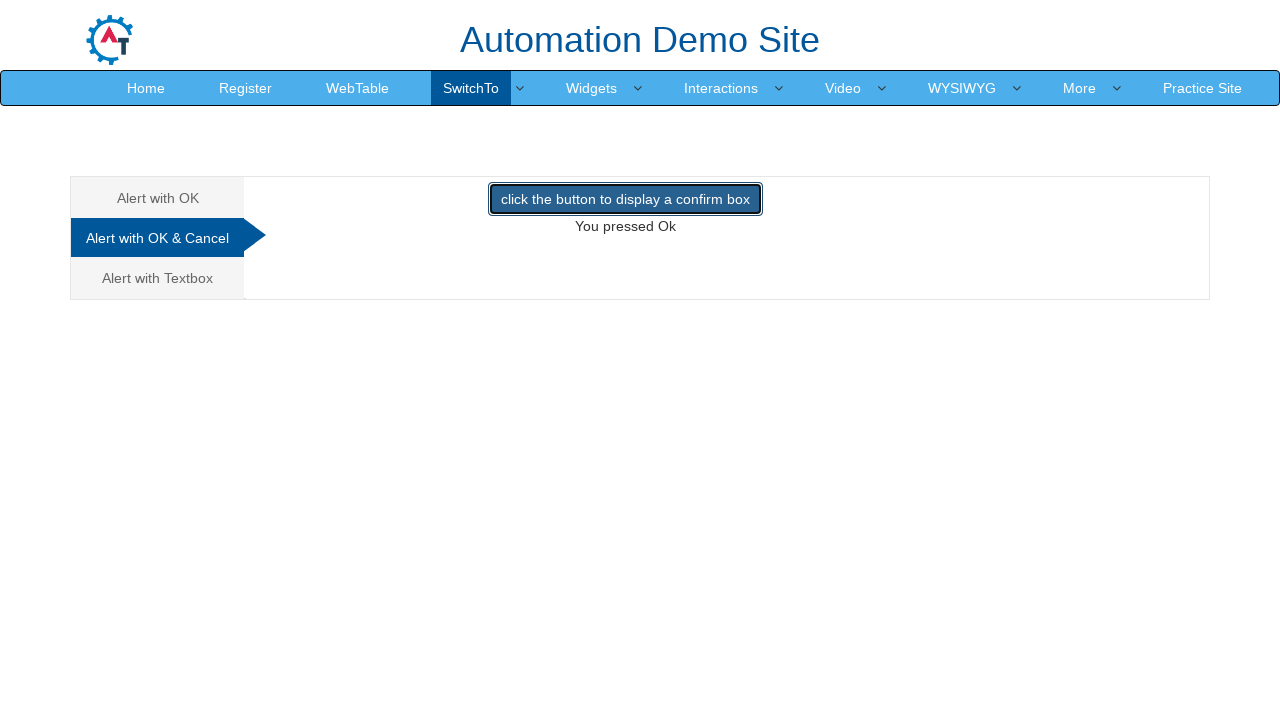

Waited for confirm dialog to be dismissed
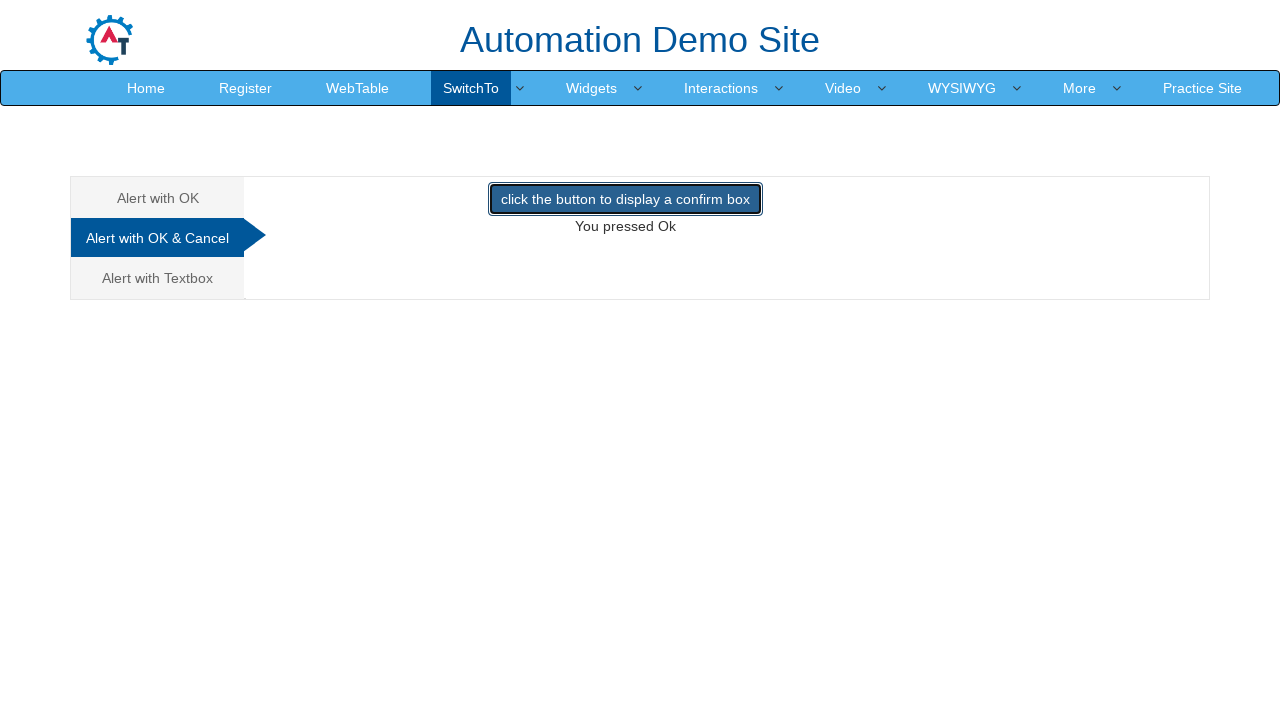

Clicked on Alert with Textbox section at (158, 278) on xpath=//a[.='Alert with Textbox ']
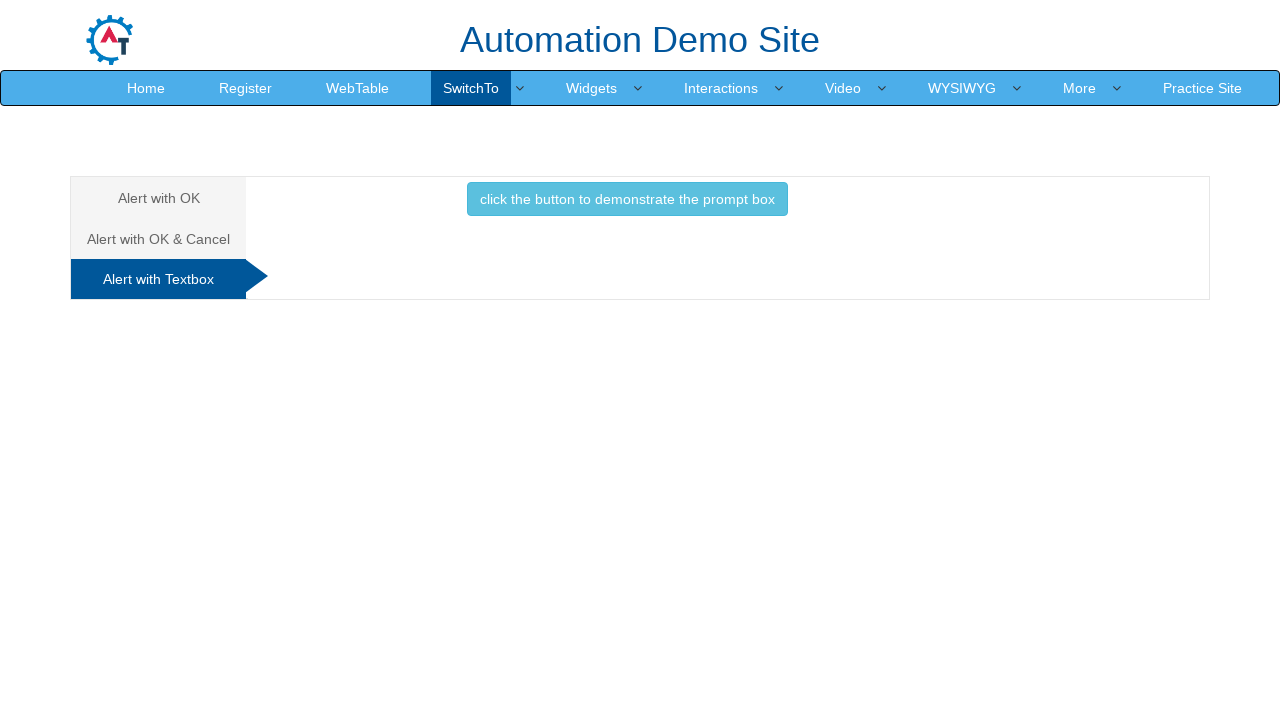

Clicked prompt box button at (627, 199) on xpath=//button[.='click the button to demonstrate the prompt box ']
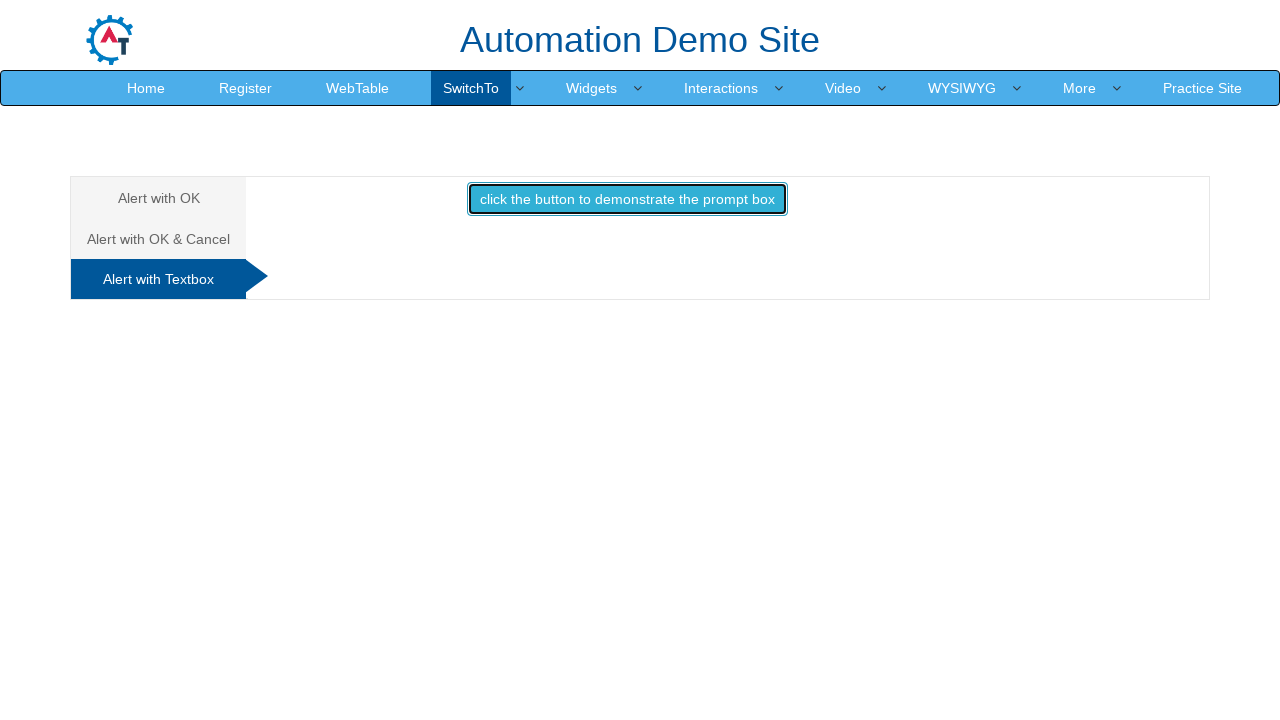

Set up dialog handler to dismiss prompt dialog
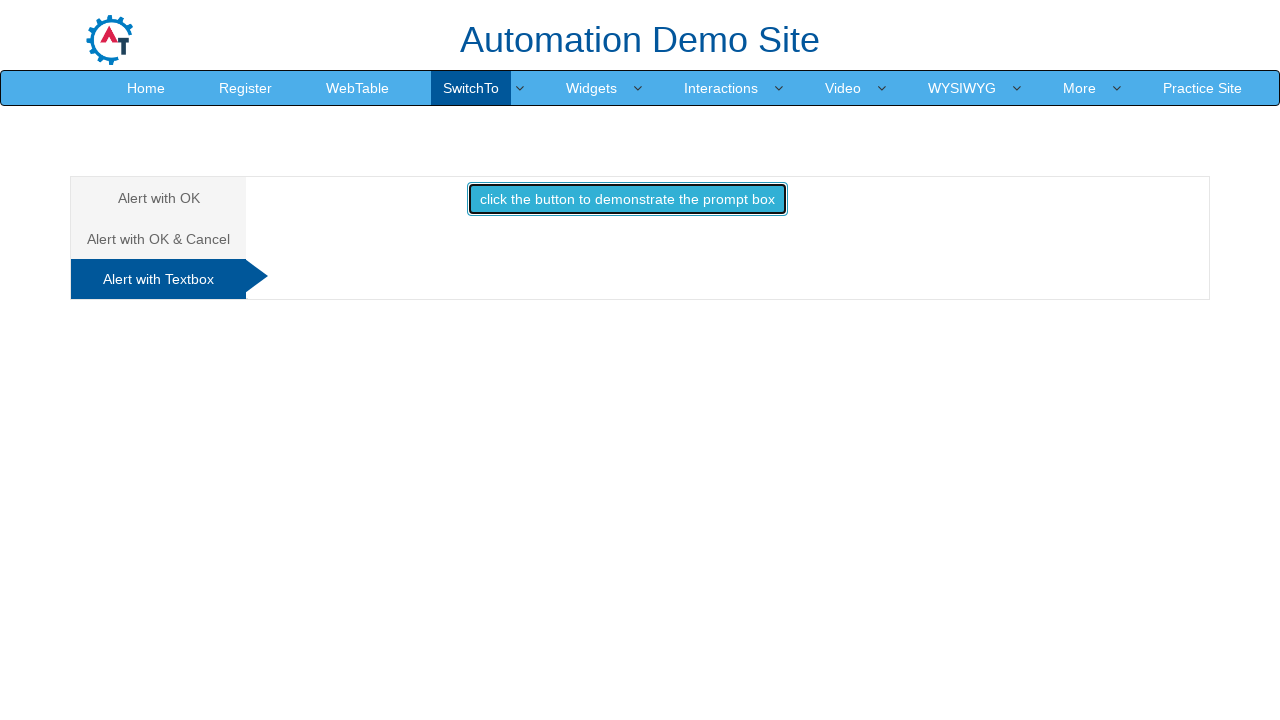

Waited for prompt dialog to be dismissed
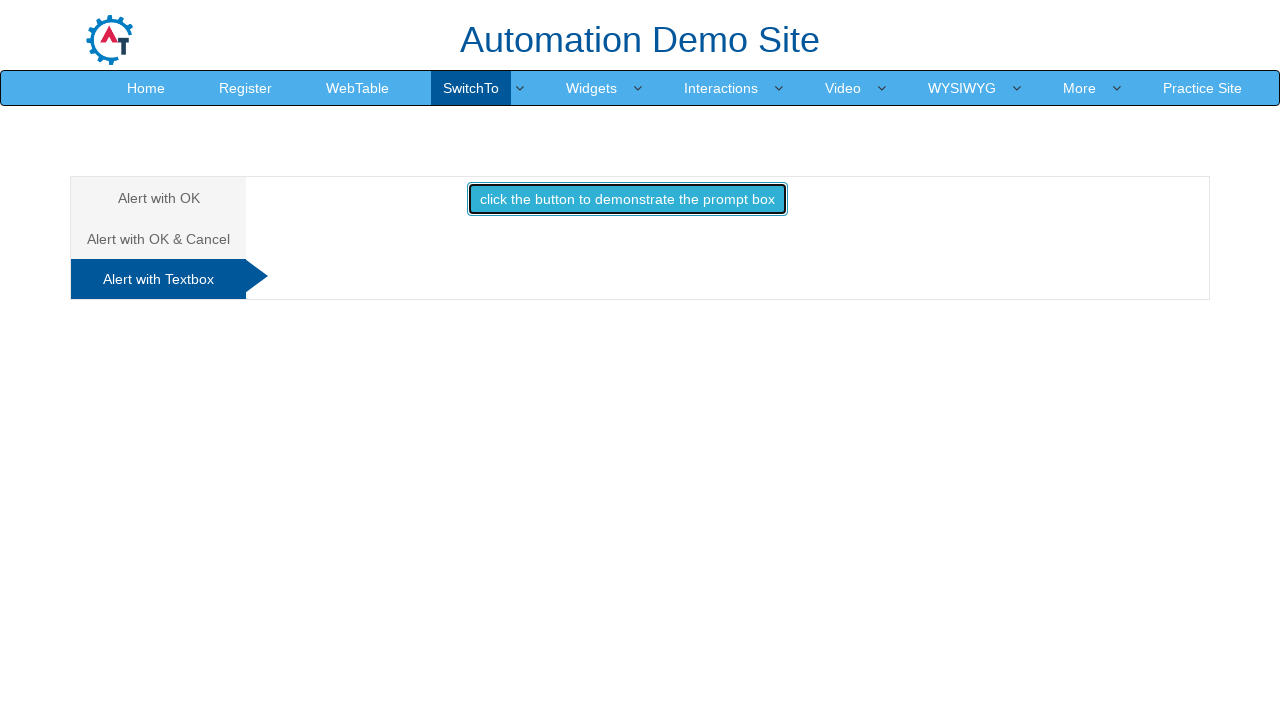

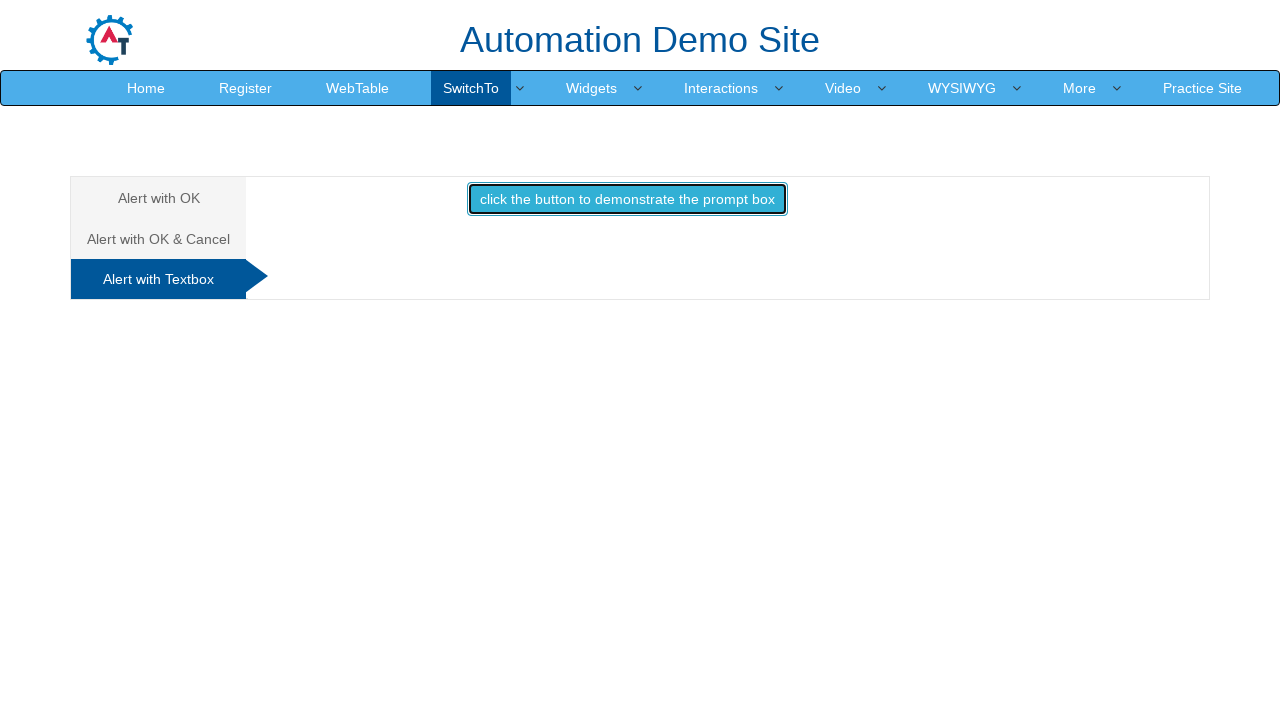